Navigates to AJIO e-commerce website and verifies that the header navigation menu is visible on the page

Starting URL: https://www.ajio.com/

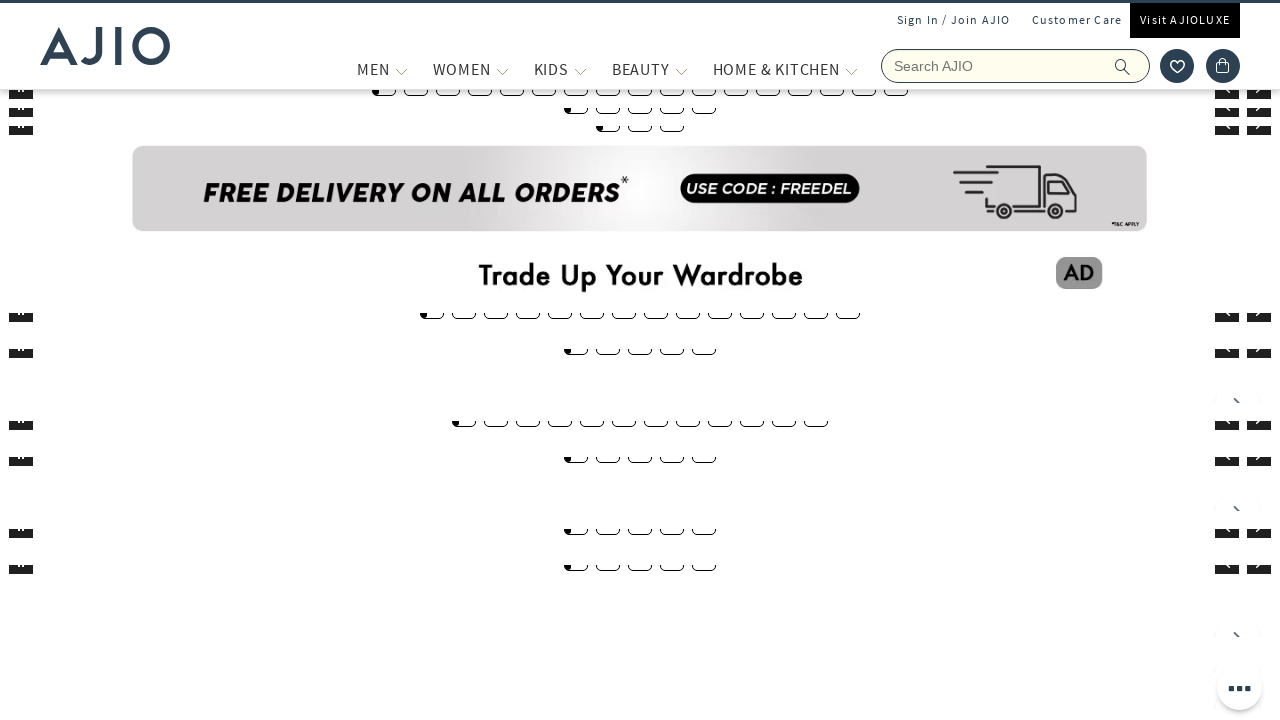

Waited for header navigation menu to become visible on AJIO website
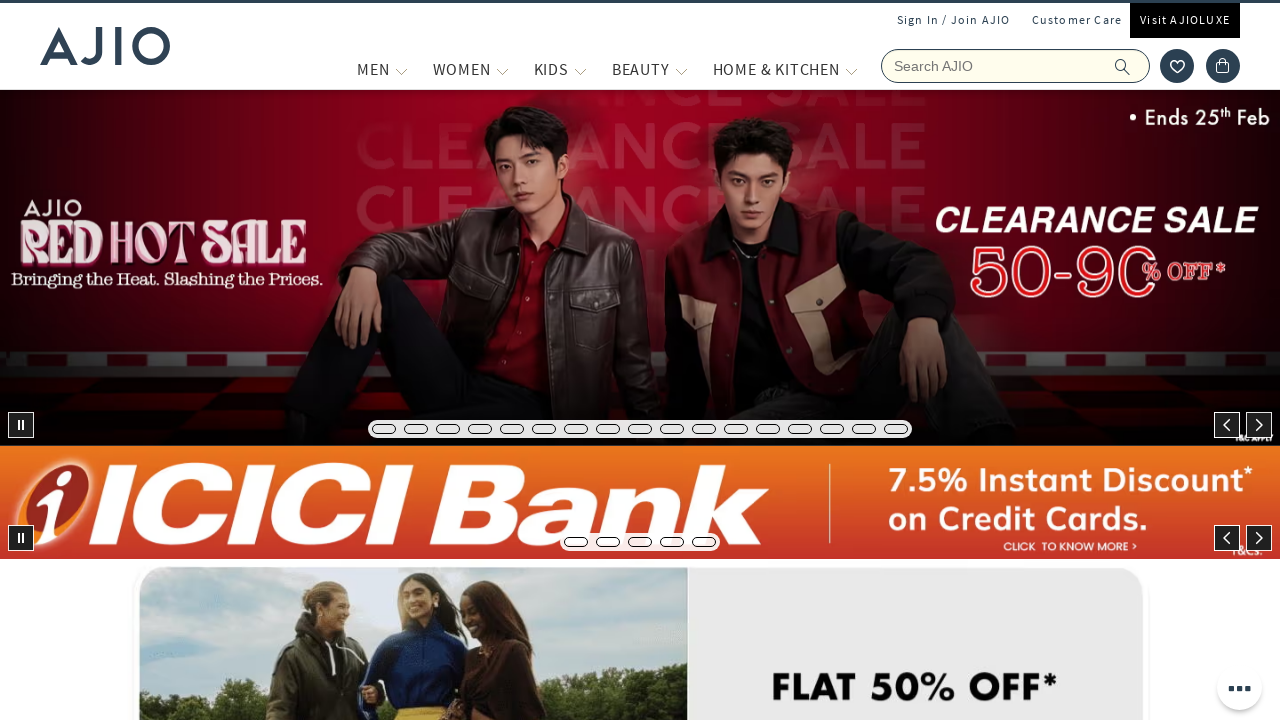

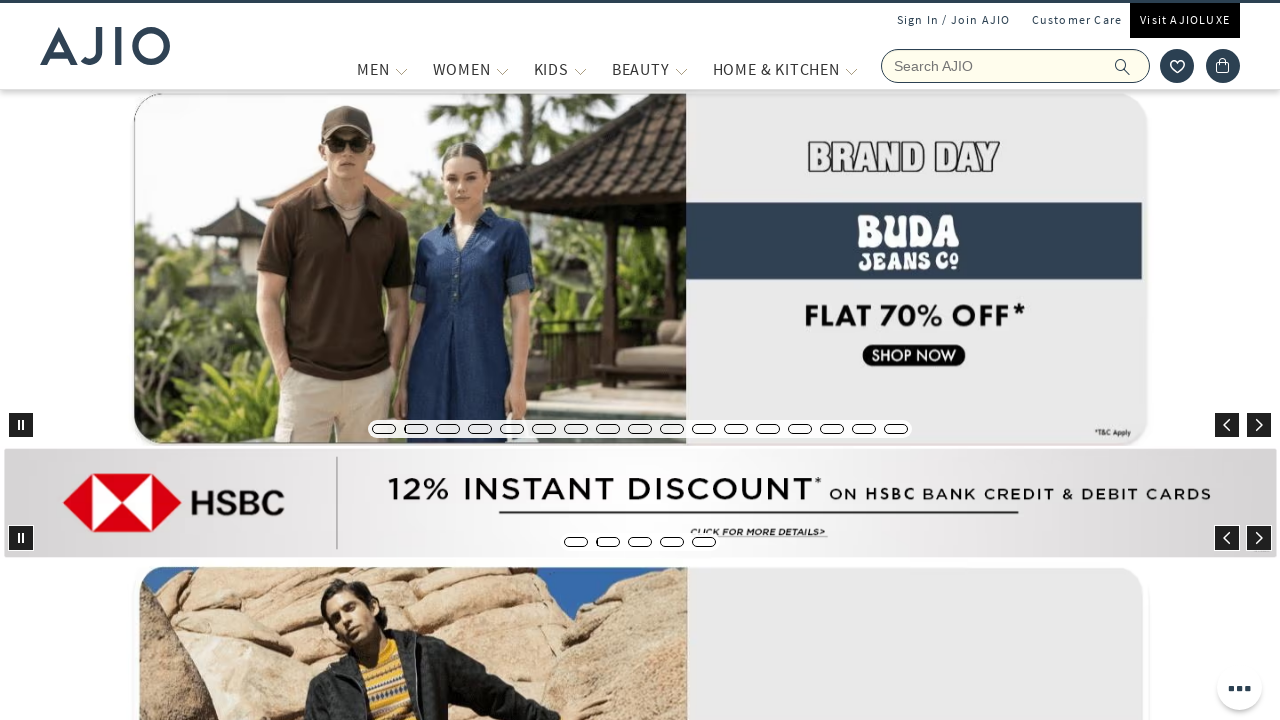